Tests jQuery UI checkboxradio widget by navigating to the demo page, switching to the iframe containing the demo, and clicking each radio button/checkbox option in sequence.

Starting URL: https://jqueryui.com/checkboxradio/

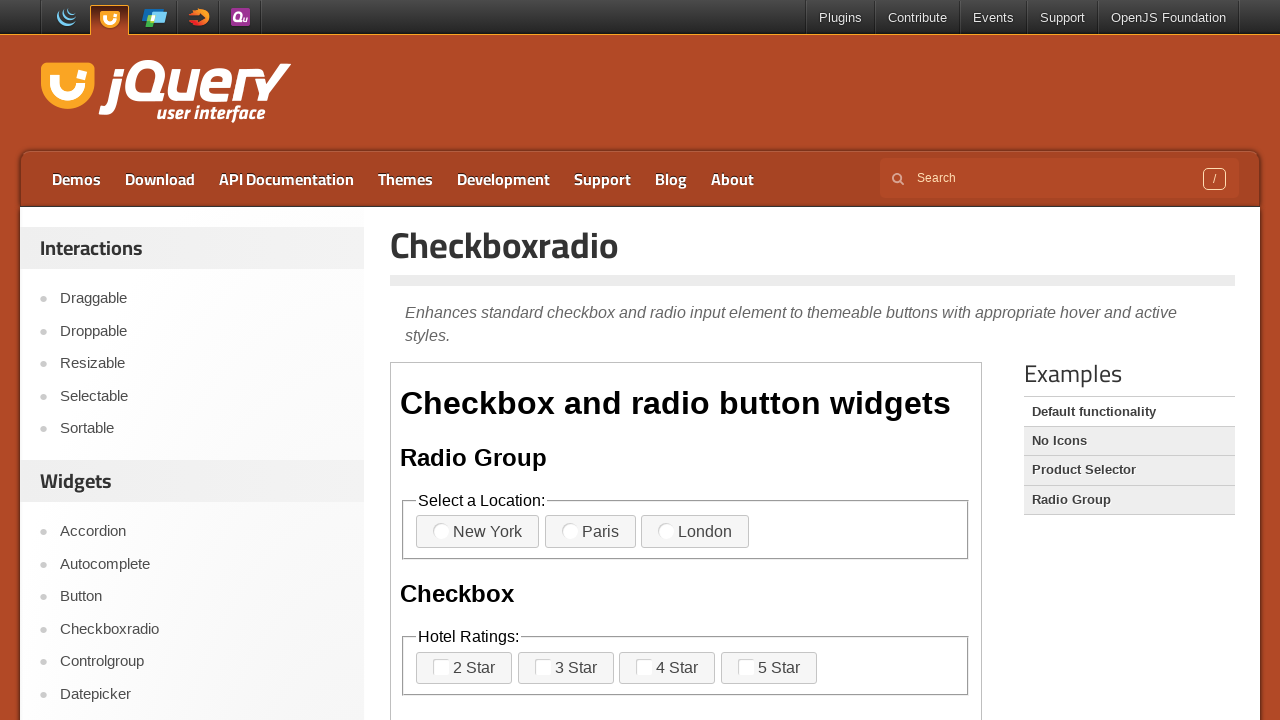

Waited for demo iframe to load
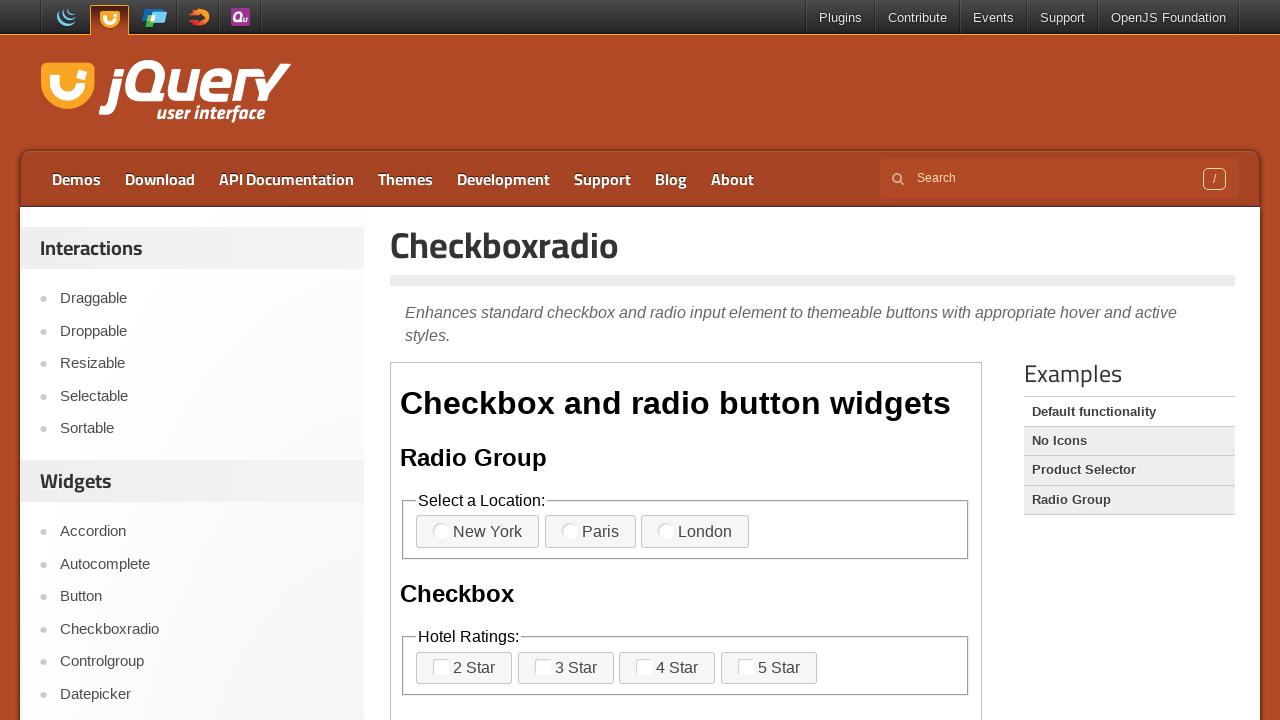

Switched to demo iframe
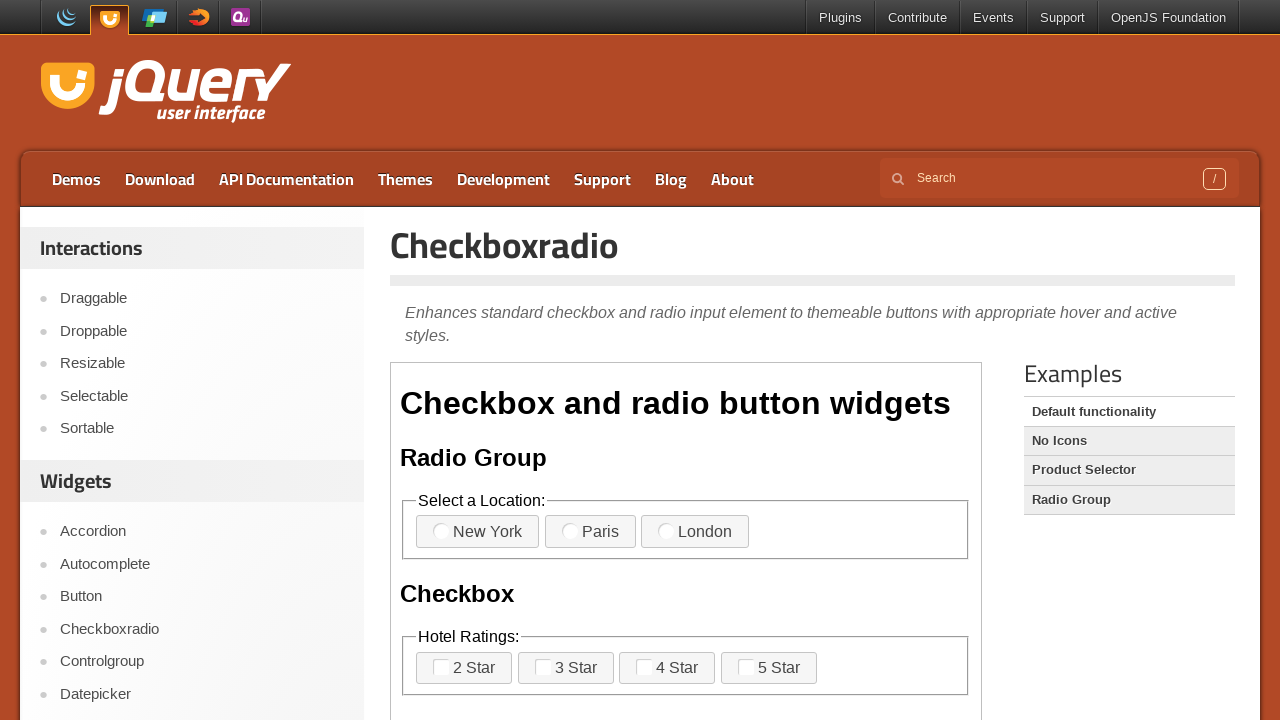

Waited for radio/checkbox elements to be visible
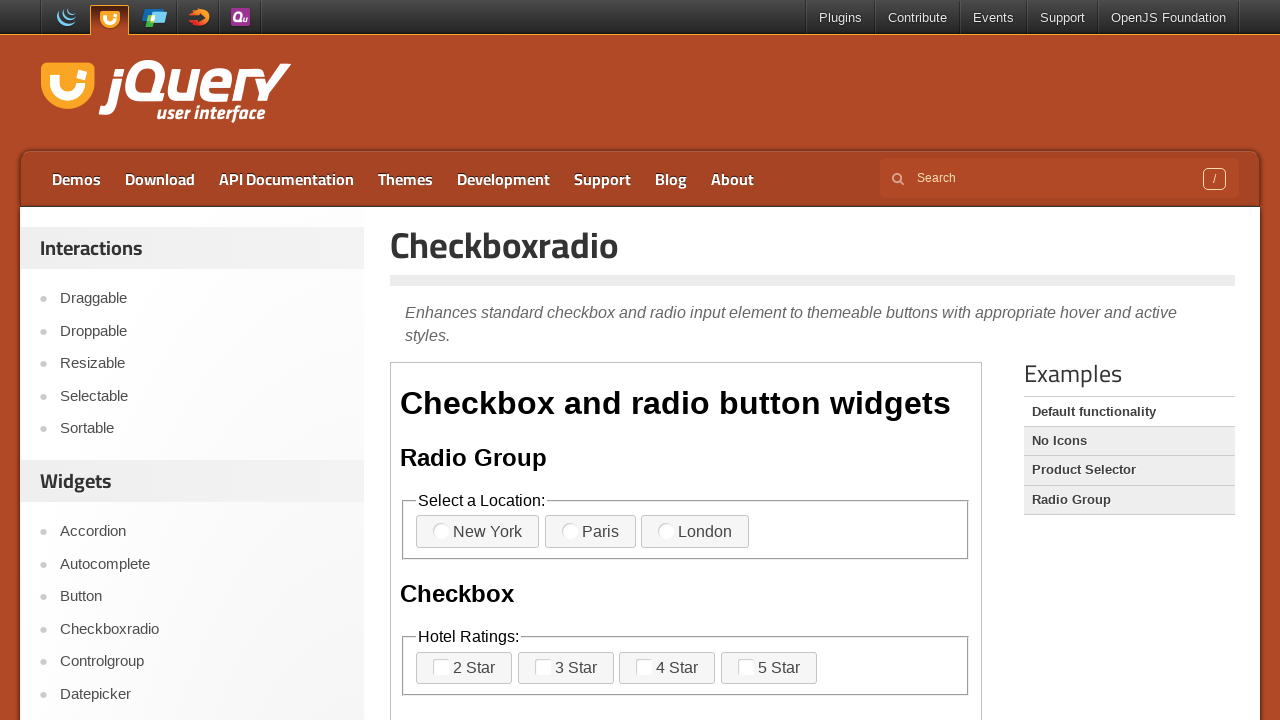

Found 11 radio/checkbox elements
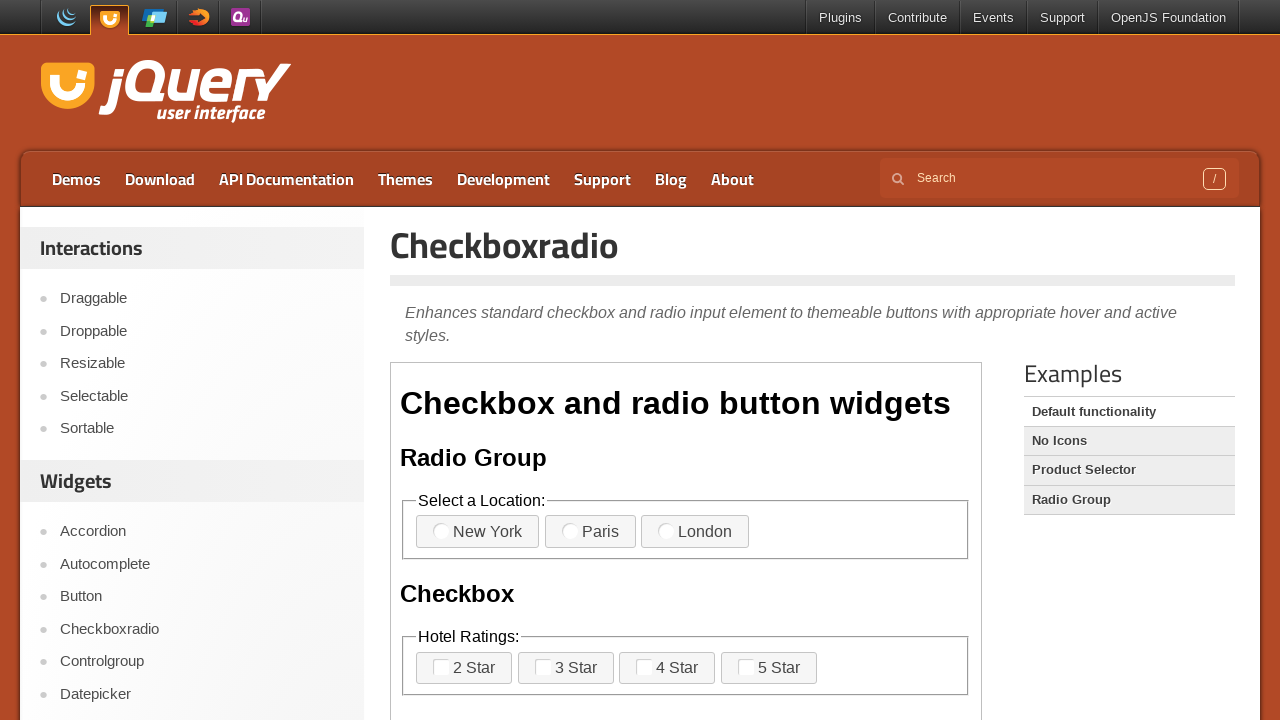

Clicked radio/checkbox option 1 of 11 at (451, 532) on span.ui-checkboxradio-icon-space >> nth=0
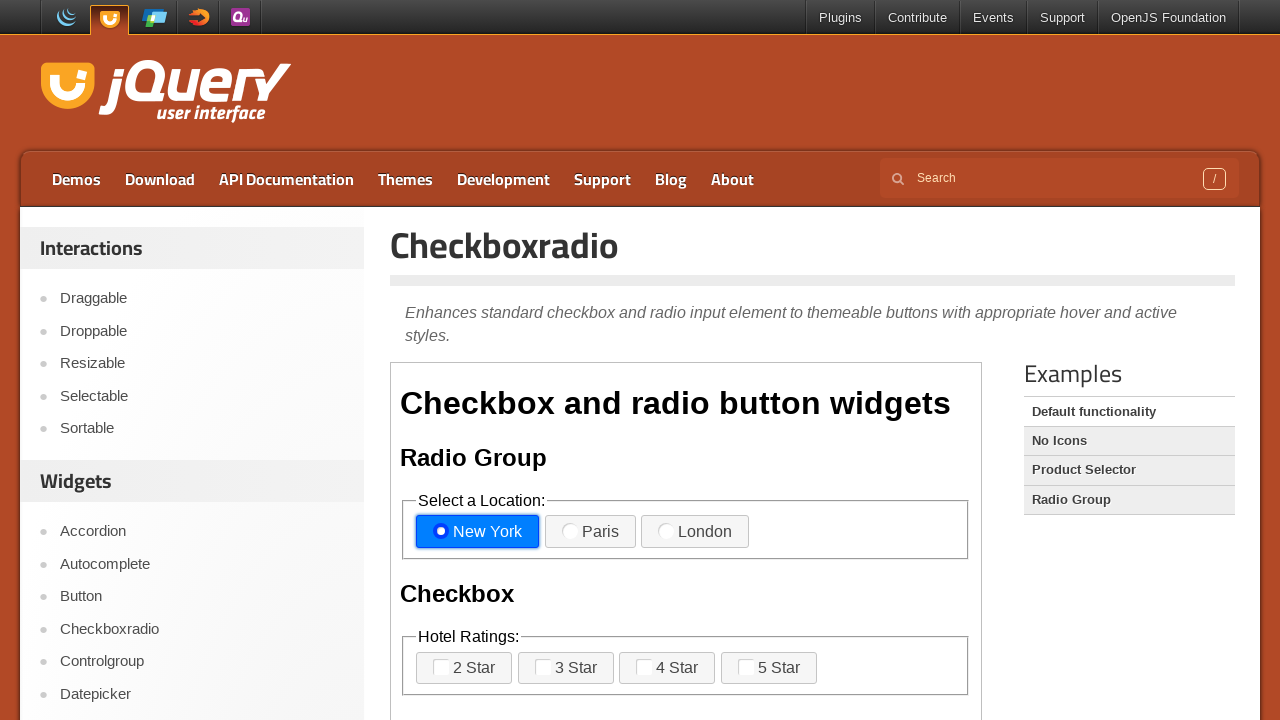

Waited 700ms after clicking option 1
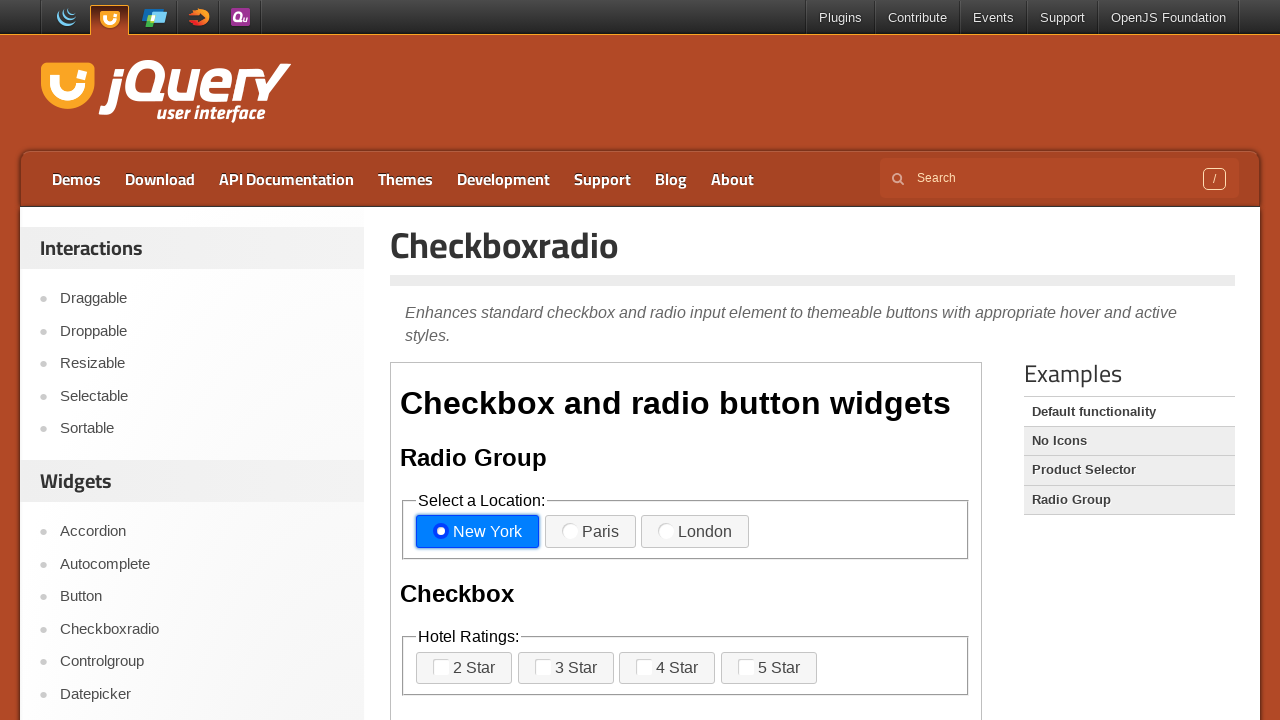

Clicked radio/checkbox option 2 of 11 at (580, 532) on span.ui-checkboxradio-icon-space >> nth=1
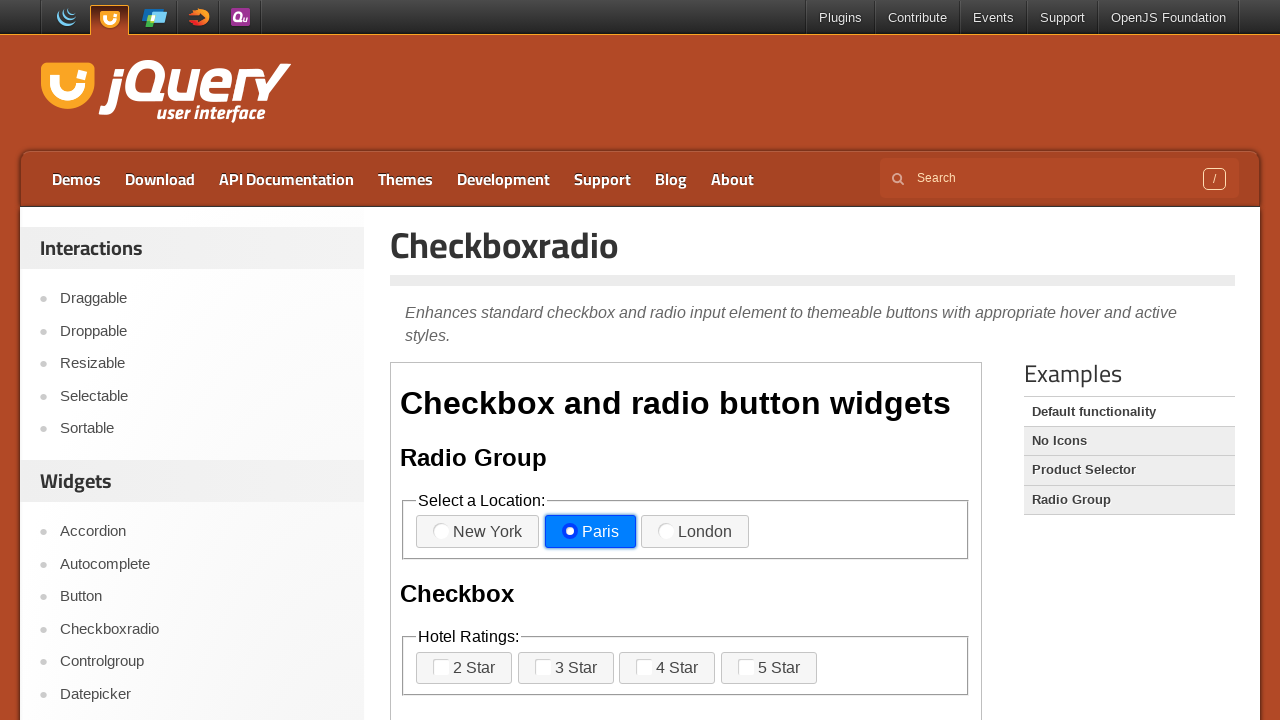

Waited 700ms after clicking option 2
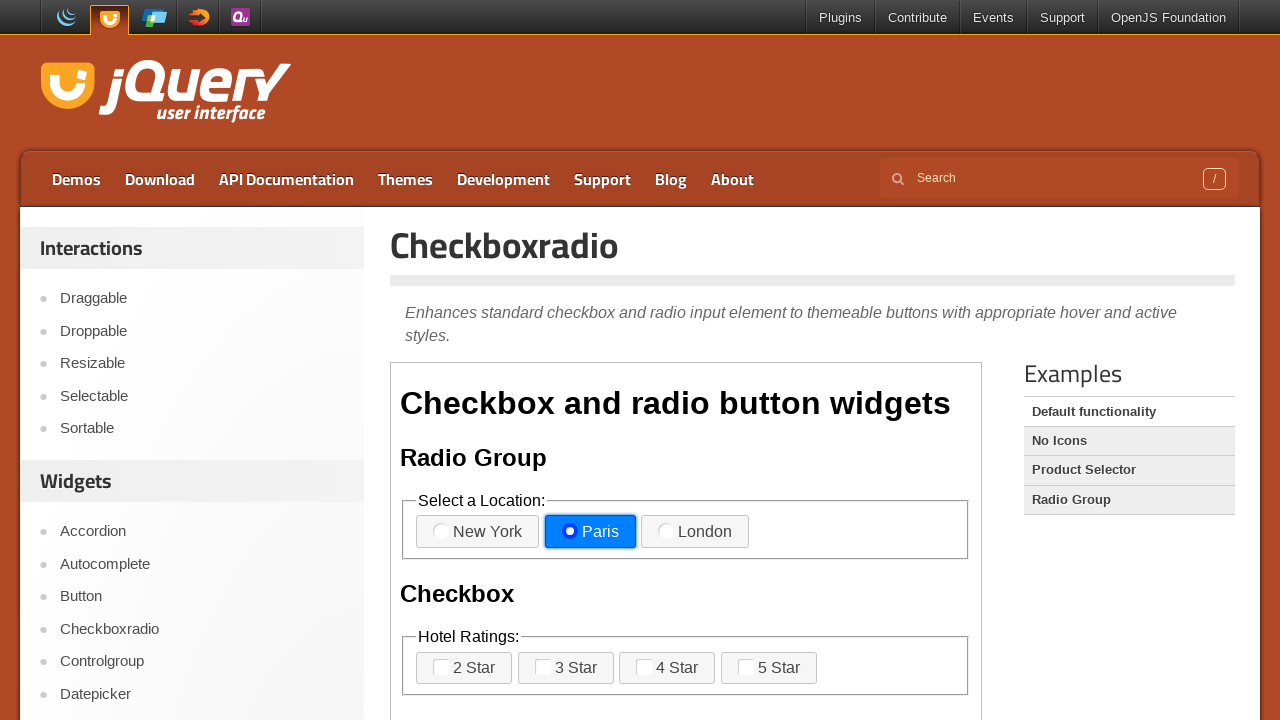

Clicked radio/checkbox option 3 of 11 at (676, 532) on span.ui-checkboxradio-icon-space >> nth=2
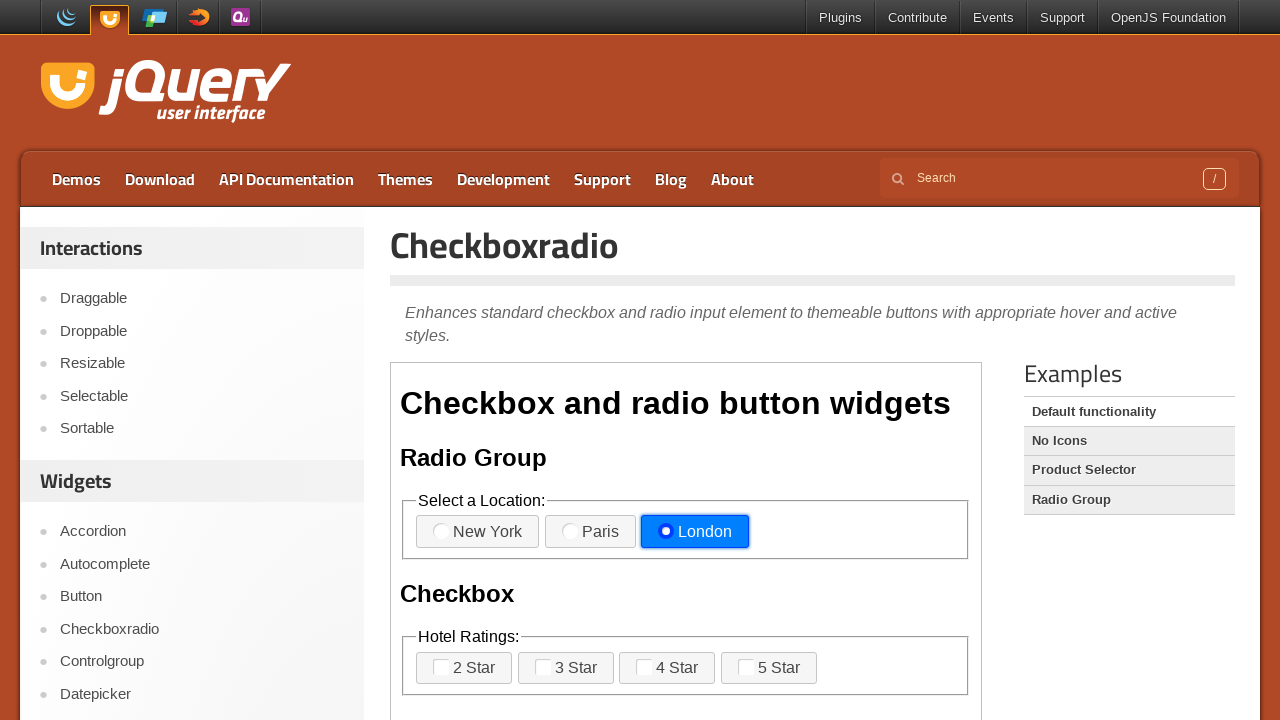

Waited 700ms after clicking option 3
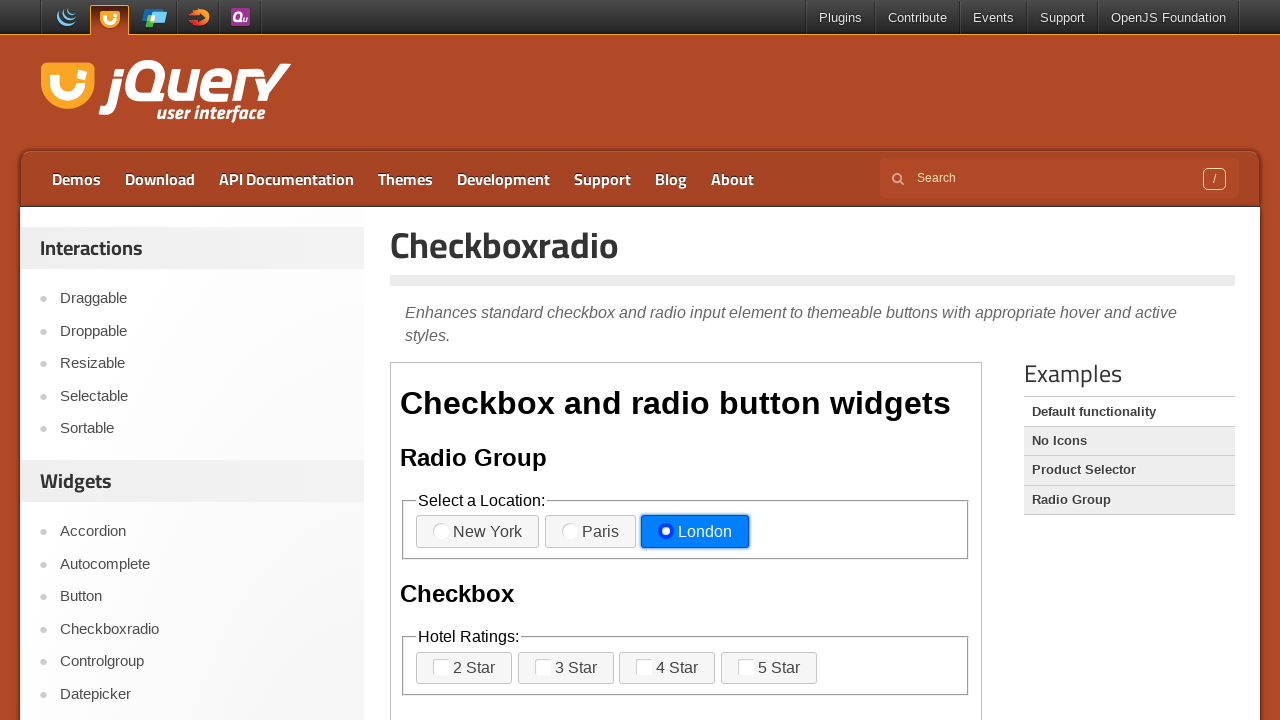

Clicked radio/checkbox option 4 of 11 at (451, 668) on span.ui-checkboxradio-icon-space >> nth=3
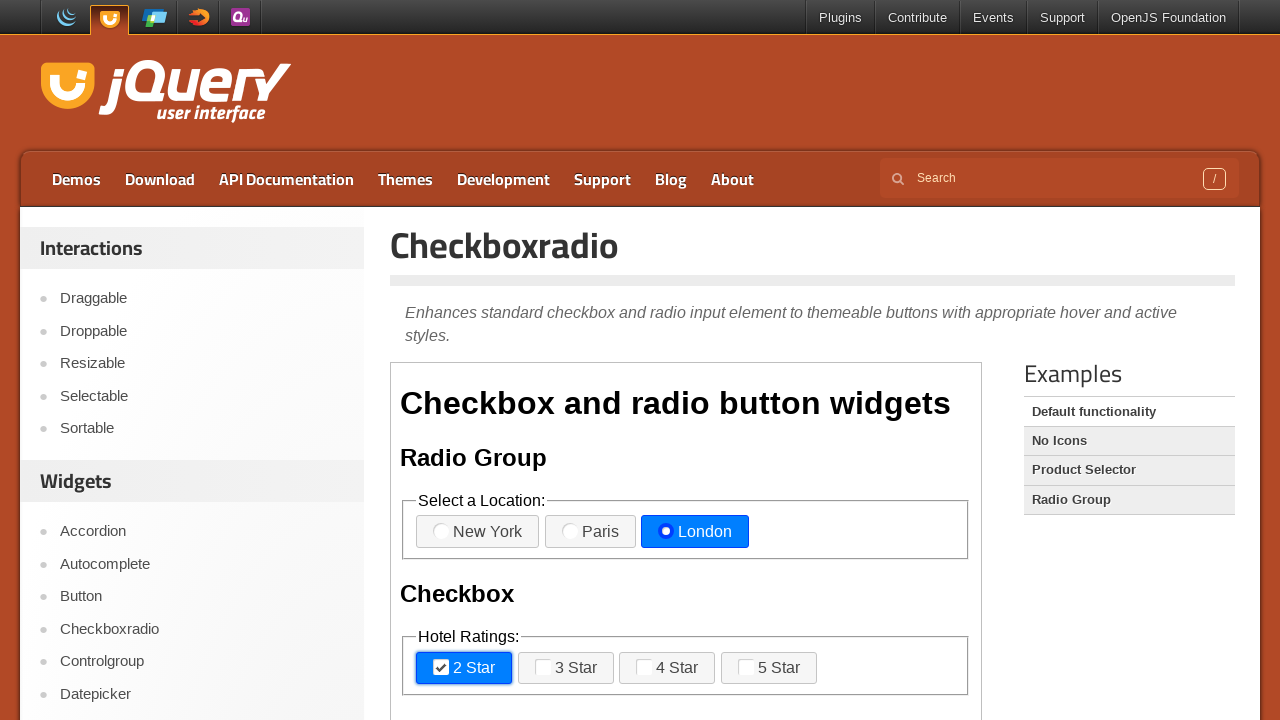

Waited 700ms after clicking option 4
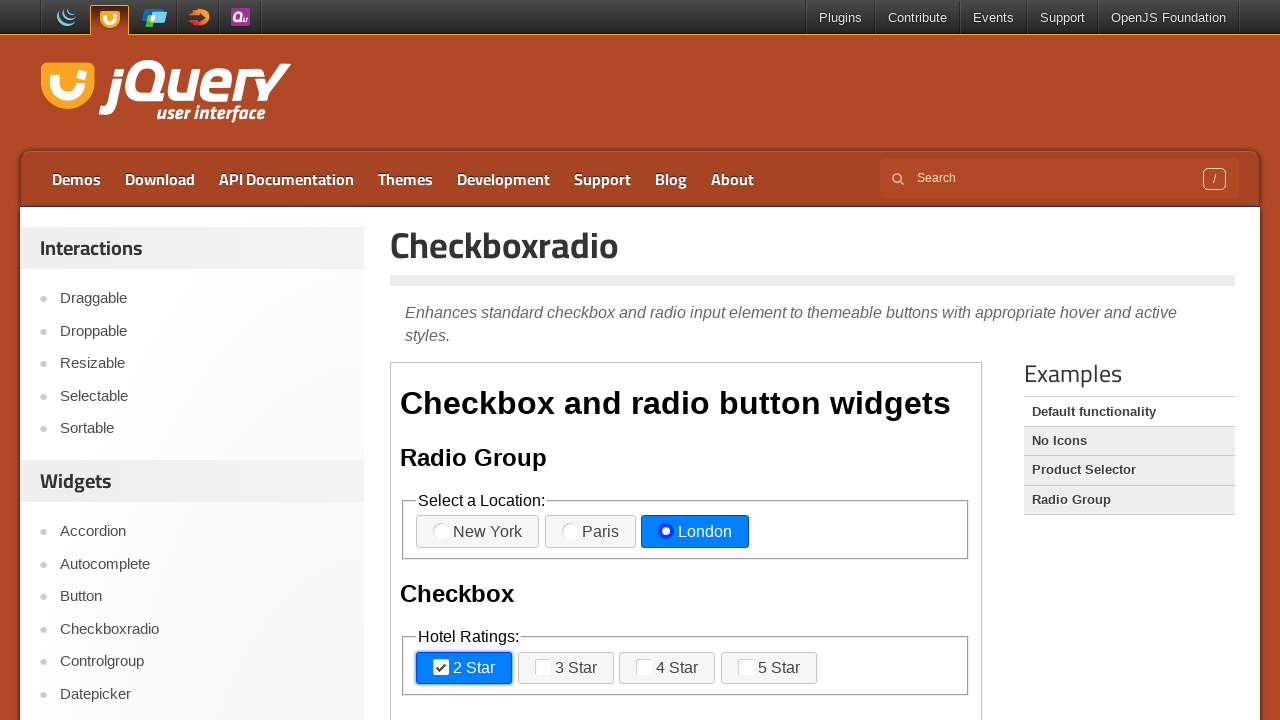

Clicked radio/checkbox option 5 of 11 at (553, 668) on span.ui-checkboxradio-icon-space >> nth=4
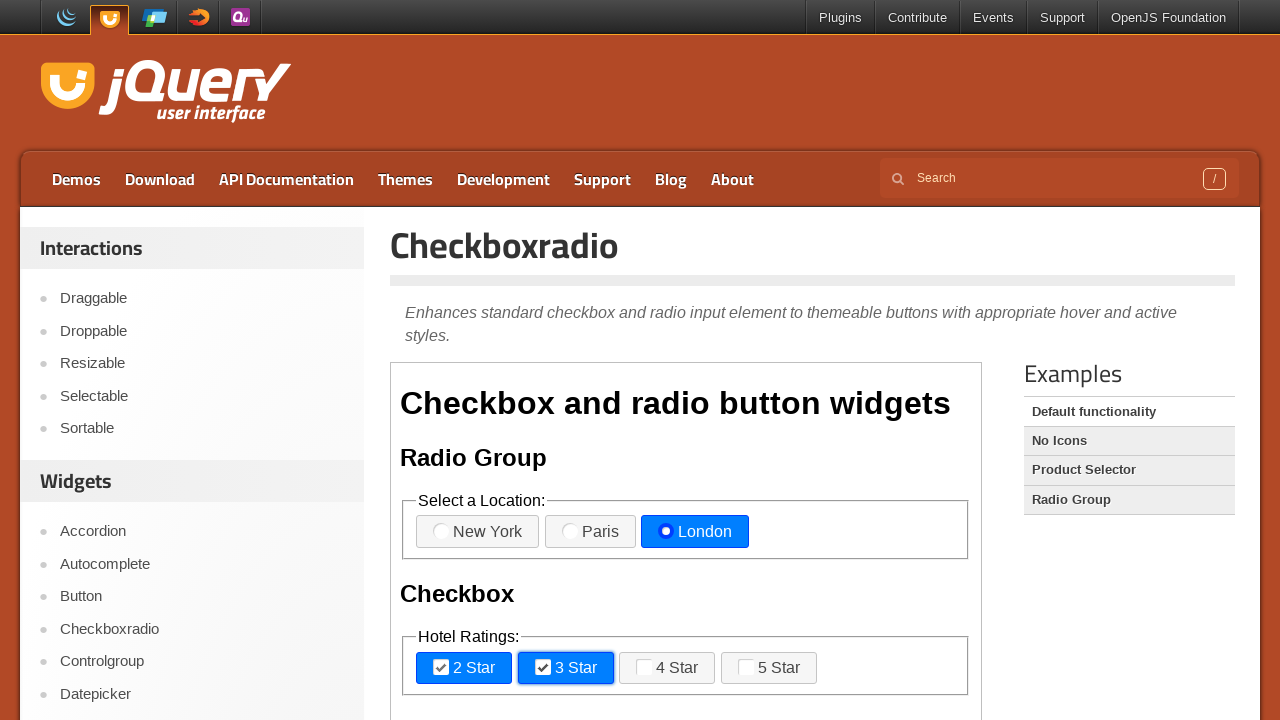

Waited 700ms after clicking option 5
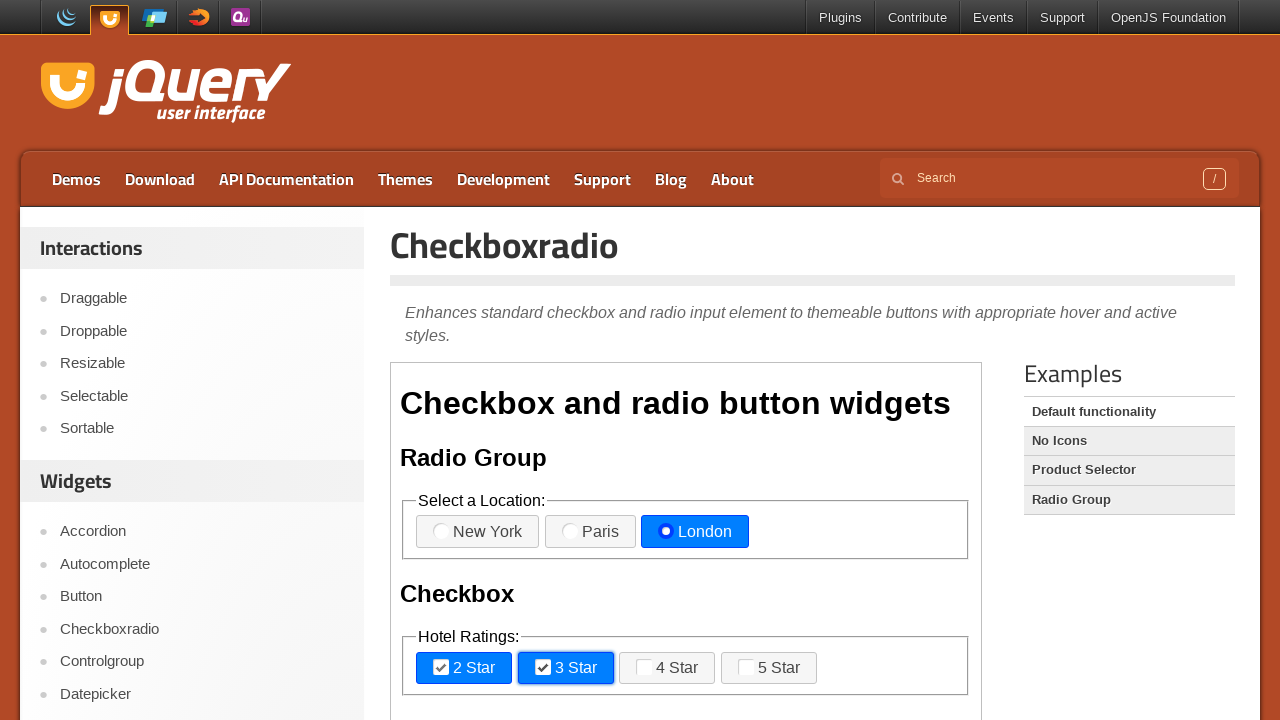

Clicked radio/checkbox option 6 of 11 at (654, 668) on span.ui-checkboxradio-icon-space >> nth=5
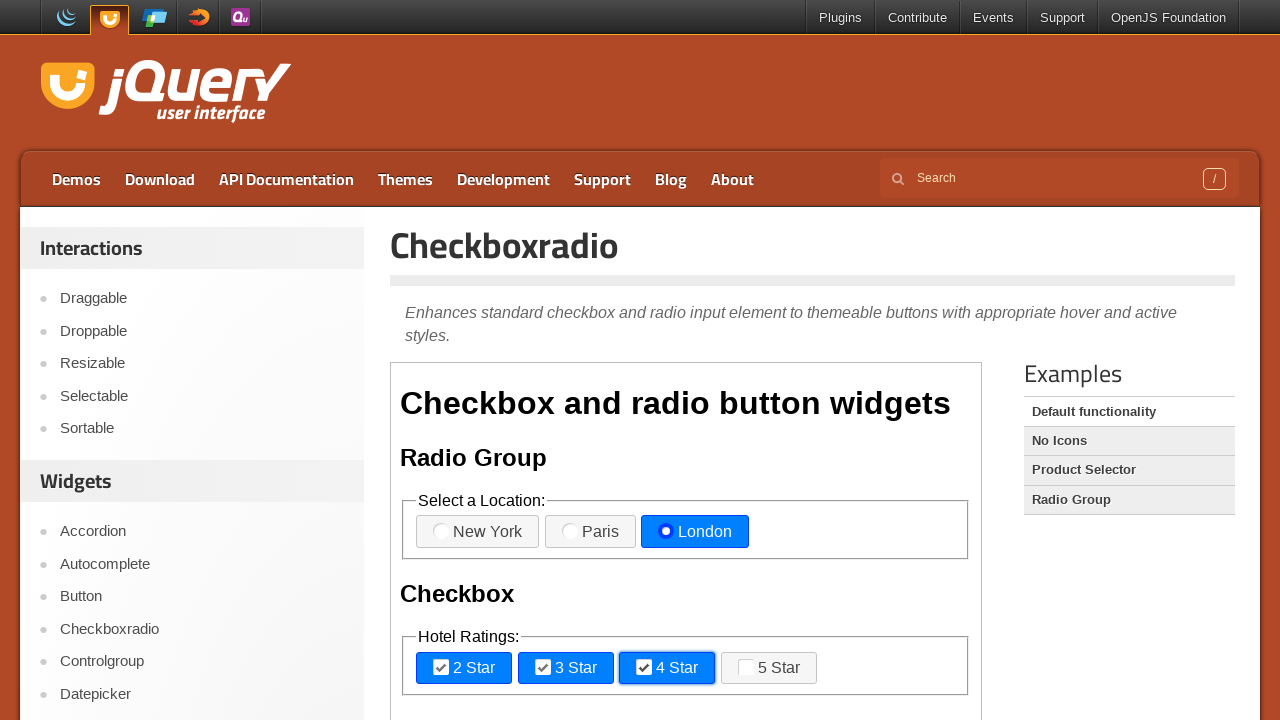

Waited 700ms after clicking option 6
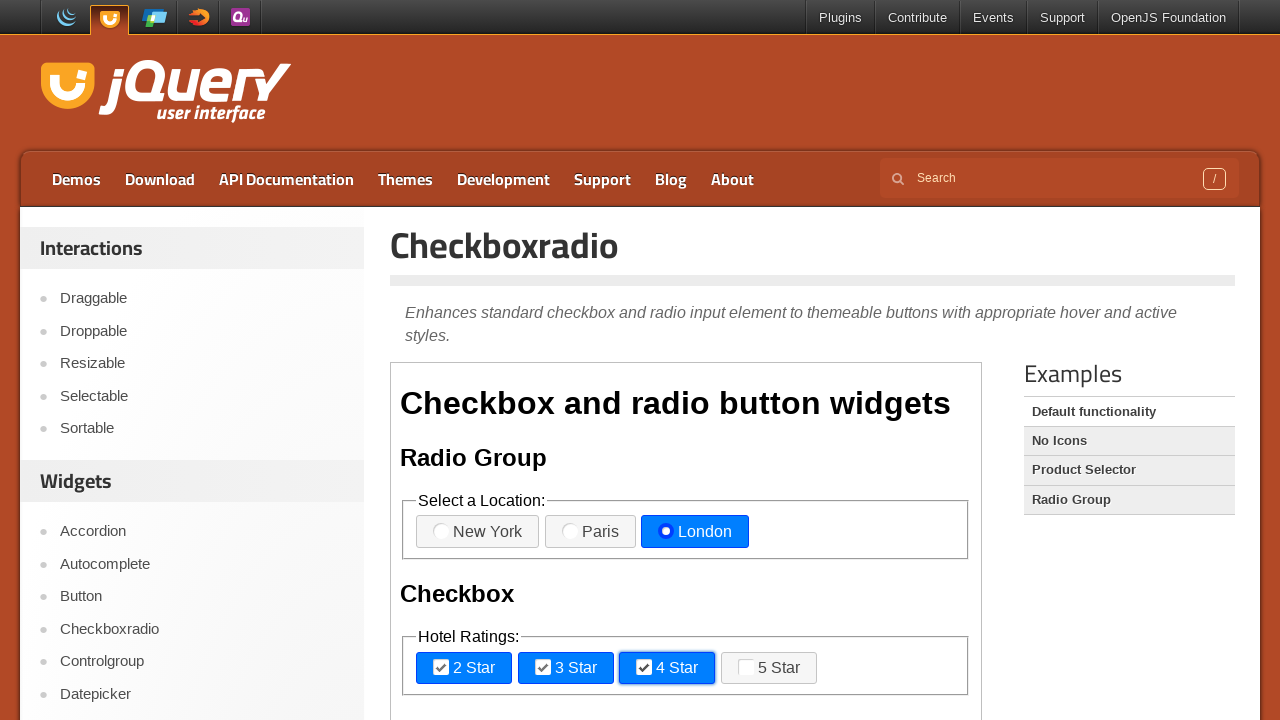

Clicked radio/checkbox option 7 of 11 at (756, 668) on span.ui-checkboxradio-icon-space >> nth=6
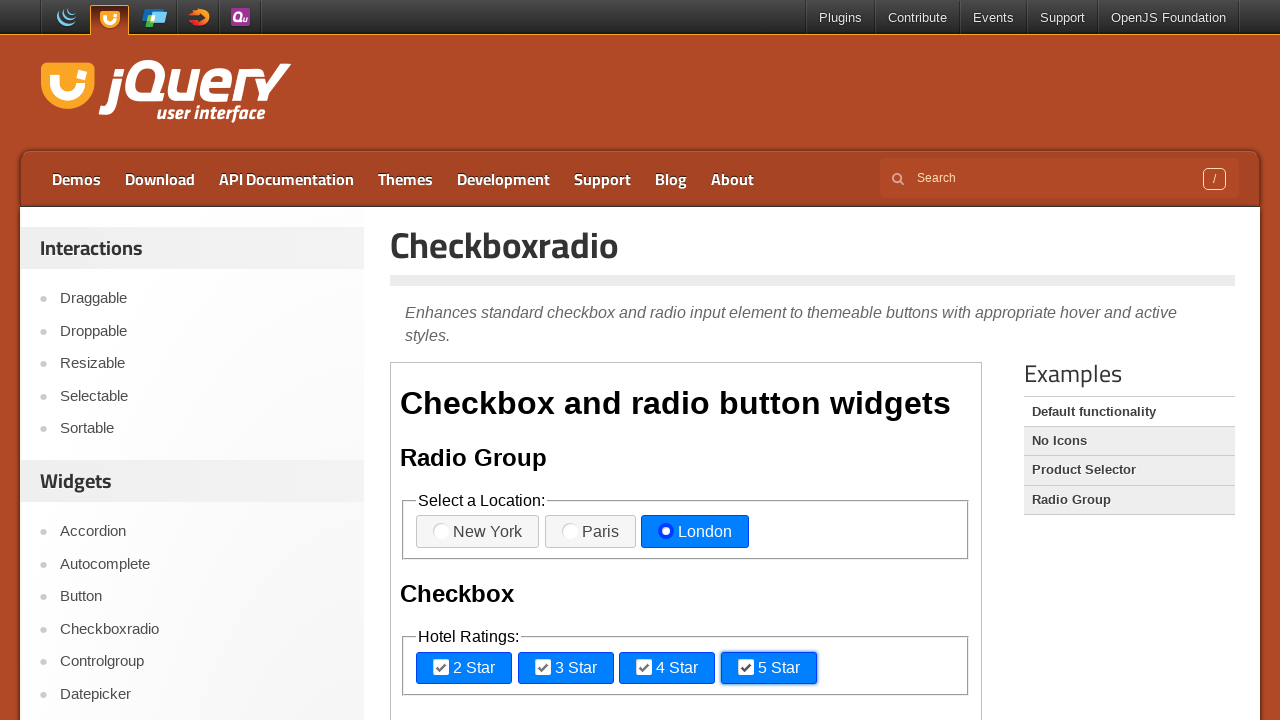

Waited 700ms after clicking option 7
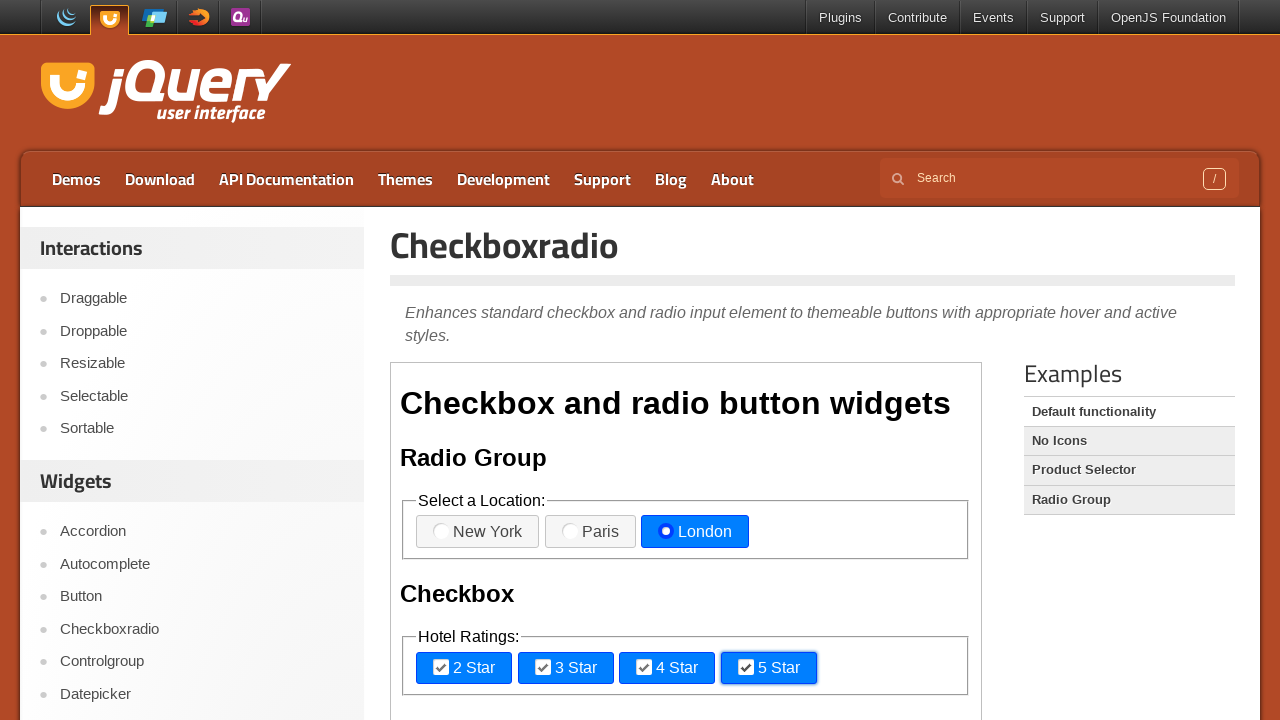

Clicked radio/checkbox option 8 of 11 at (451, 360) on span.ui-checkboxradio-icon-space >> nth=7
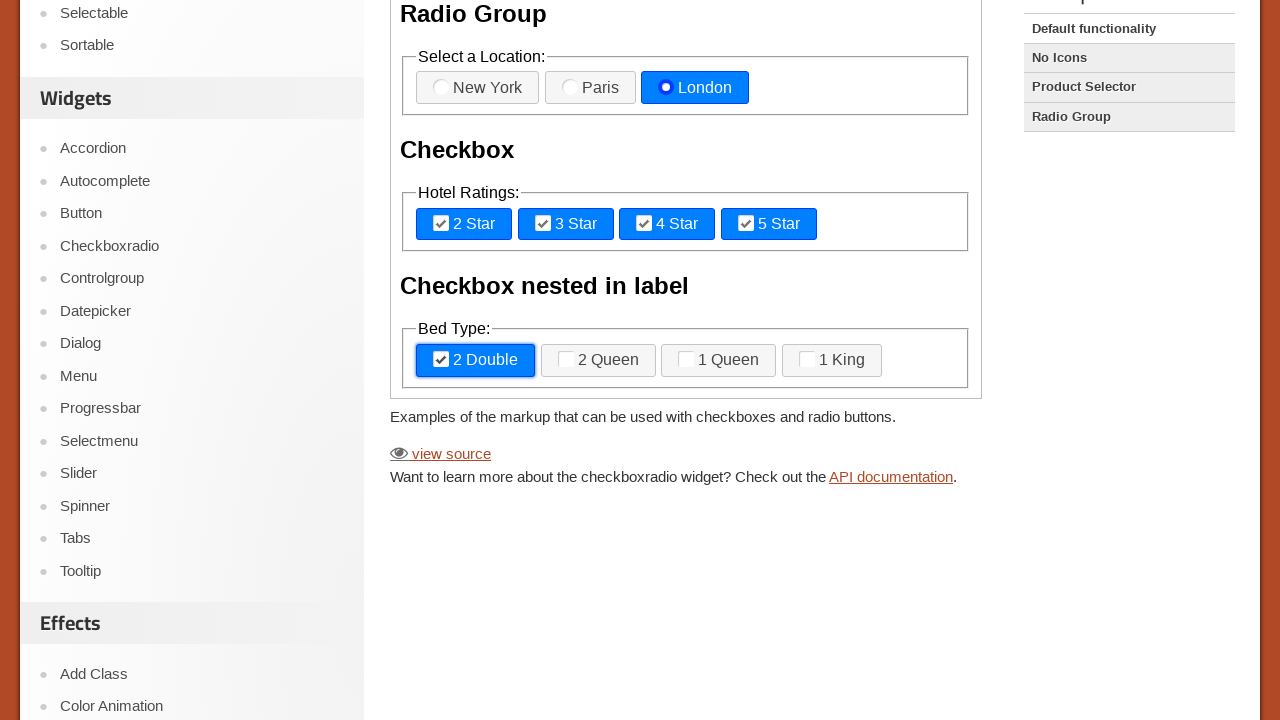

Waited 700ms after clicking option 8
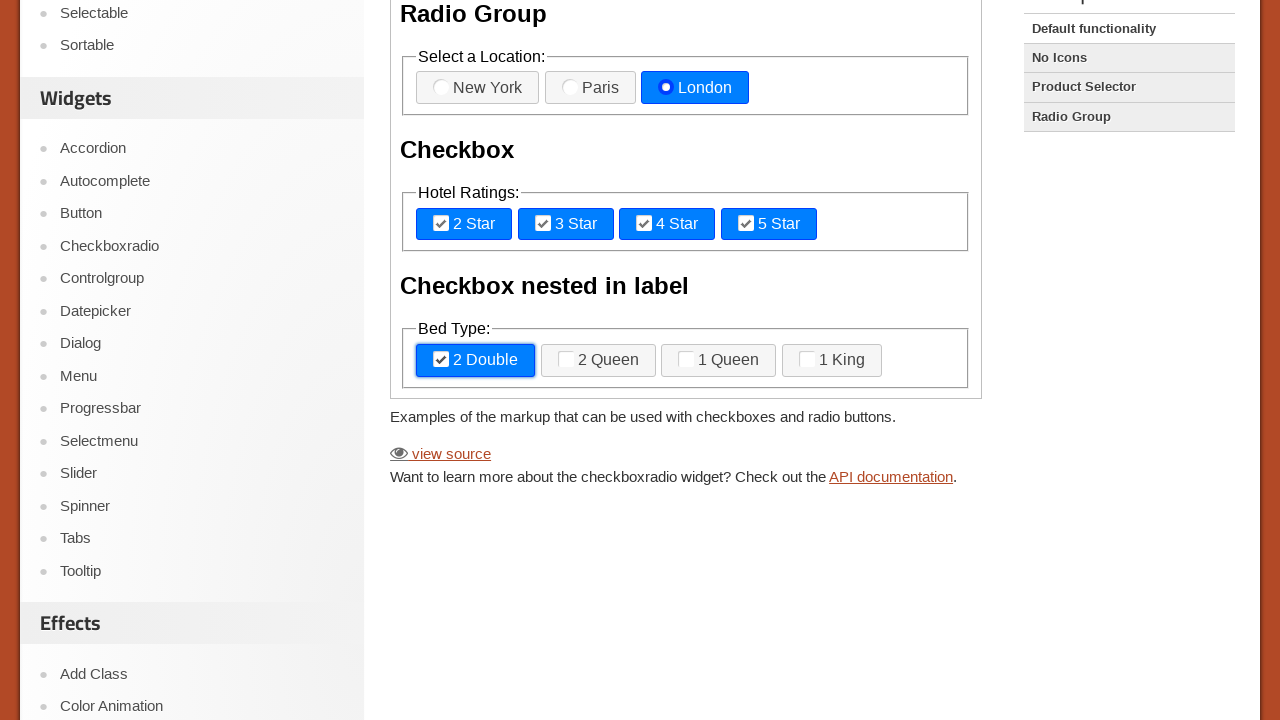

Clicked radio/checkbox option 9 of 11 at (576, 360) on span.ui-checkboxradio-icon-space >> nth=8
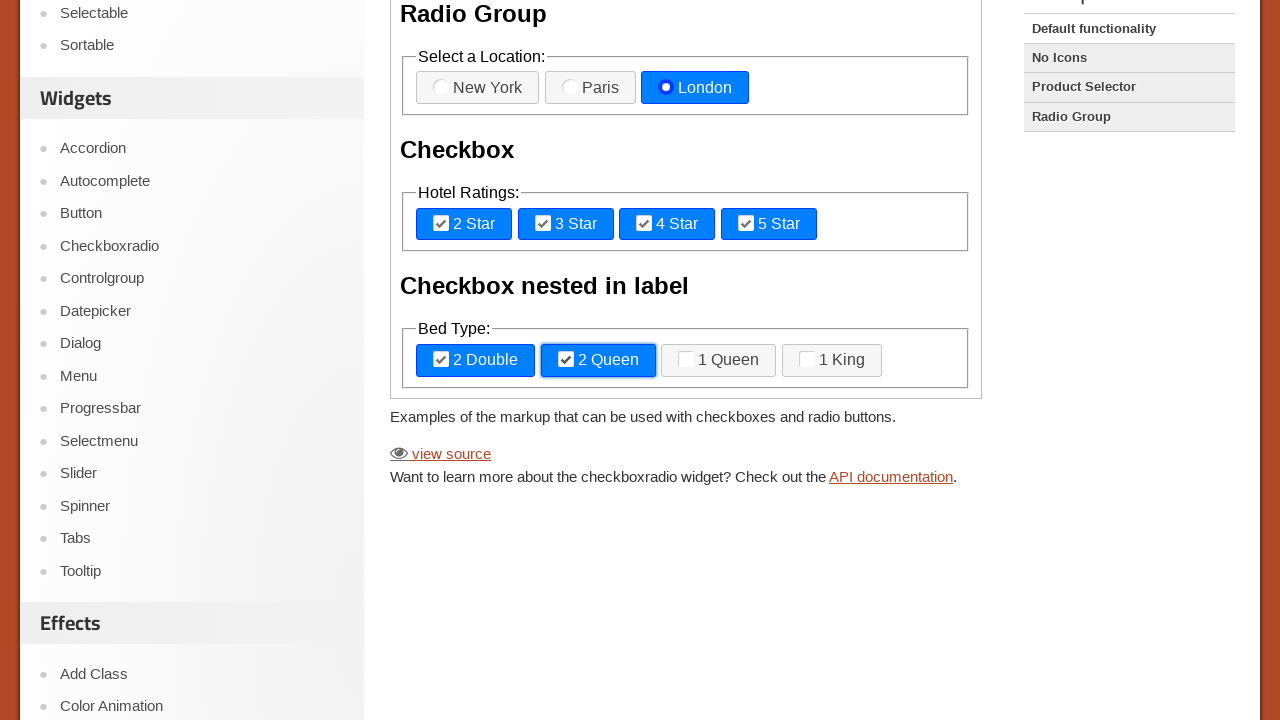

Waited 700ms after clicking option 9
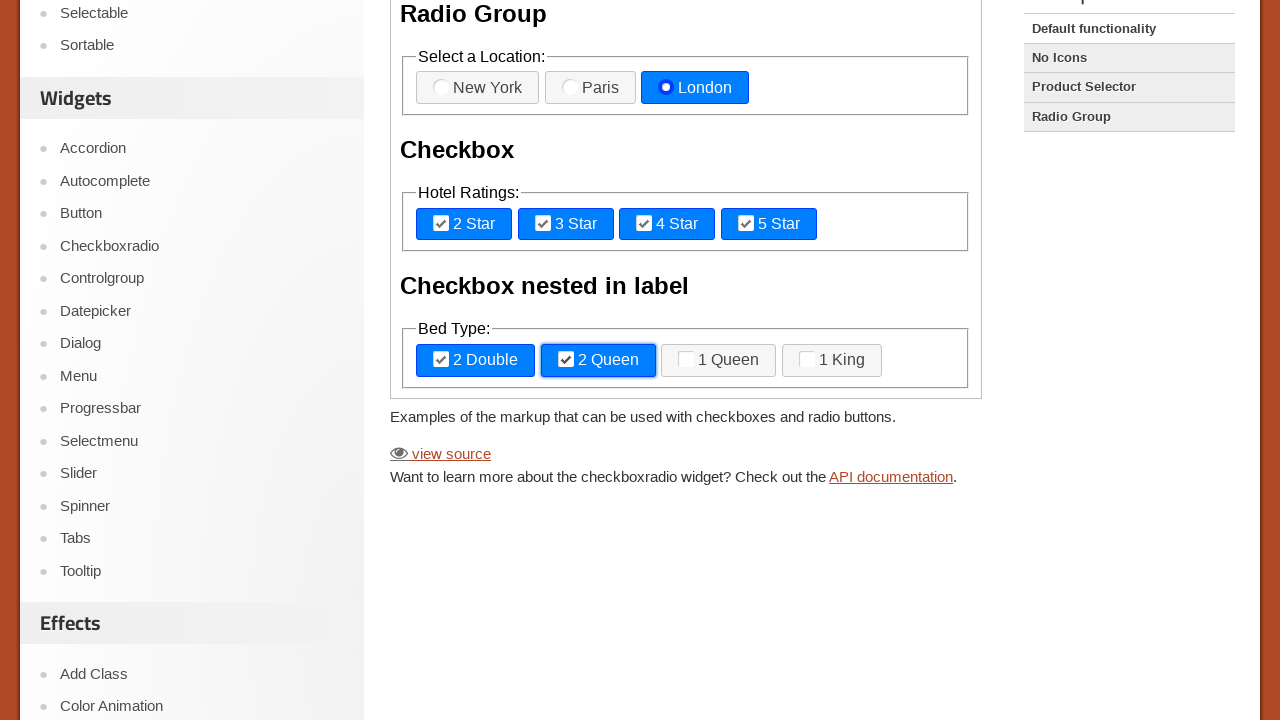

Clicked radio/checkbox option 10 of 11 at (696, 360) on span.ui-checkboxradio-icon-space >> nth=9
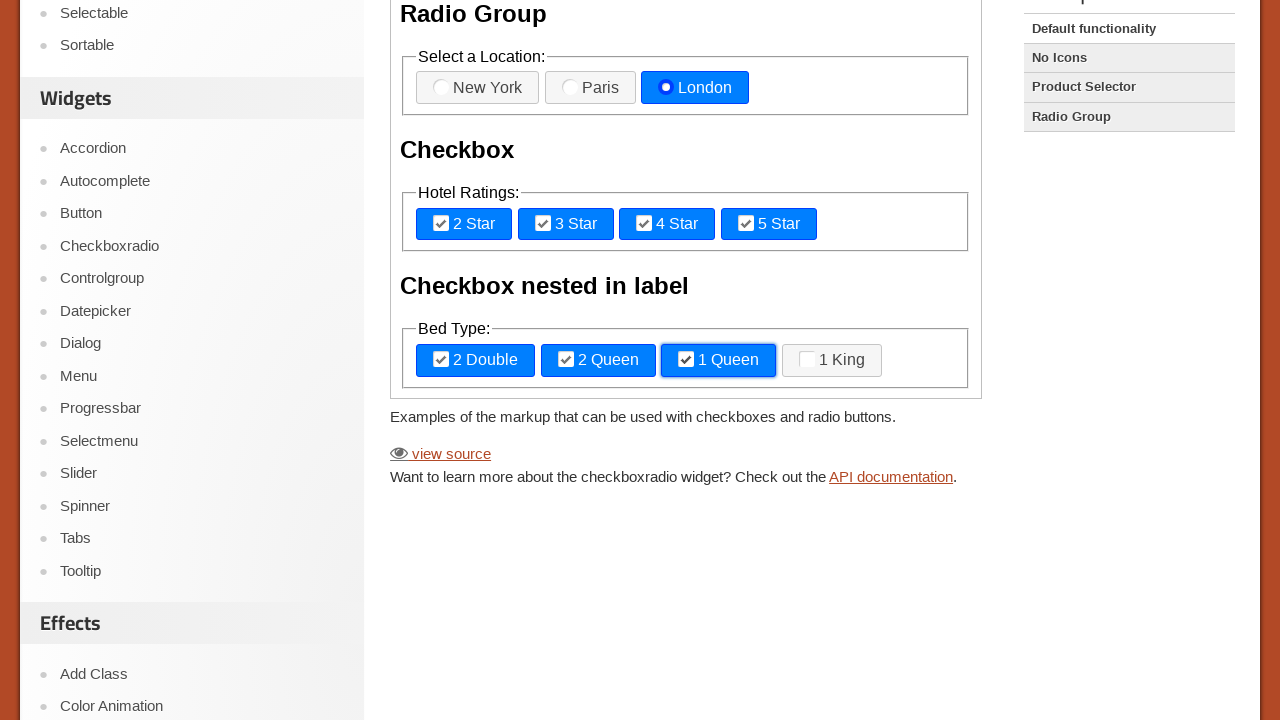

Waited 700ms after clicking option 10
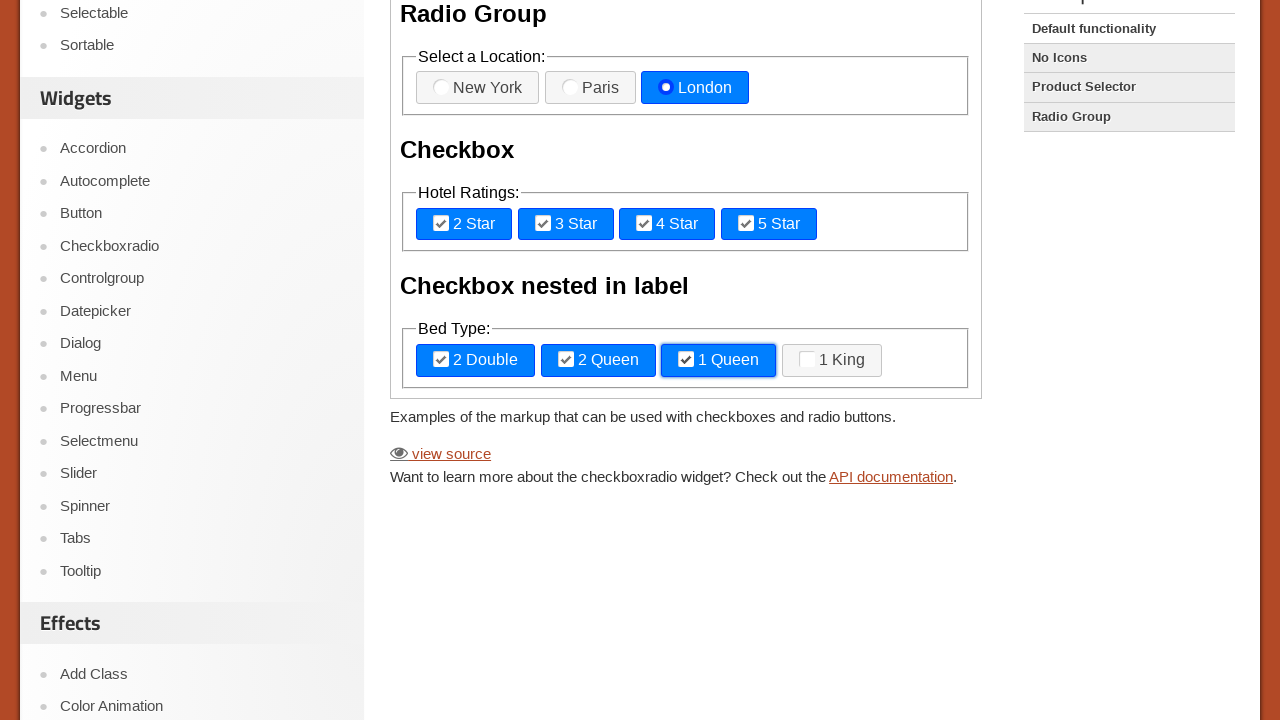

Clicked radio/checkbox option 11 of 11 at (817, 360) on span.ui-checkboxradio-icon-space >> nth=10
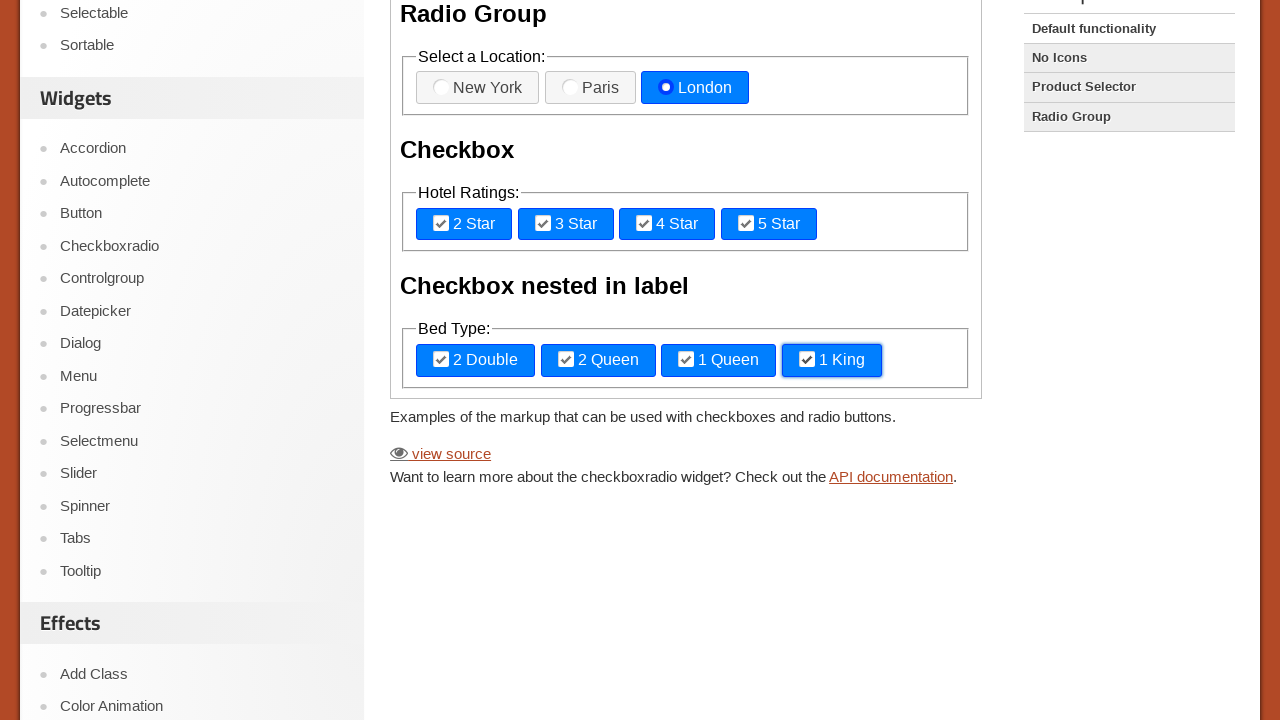

Waited 700ms after clicking option 11
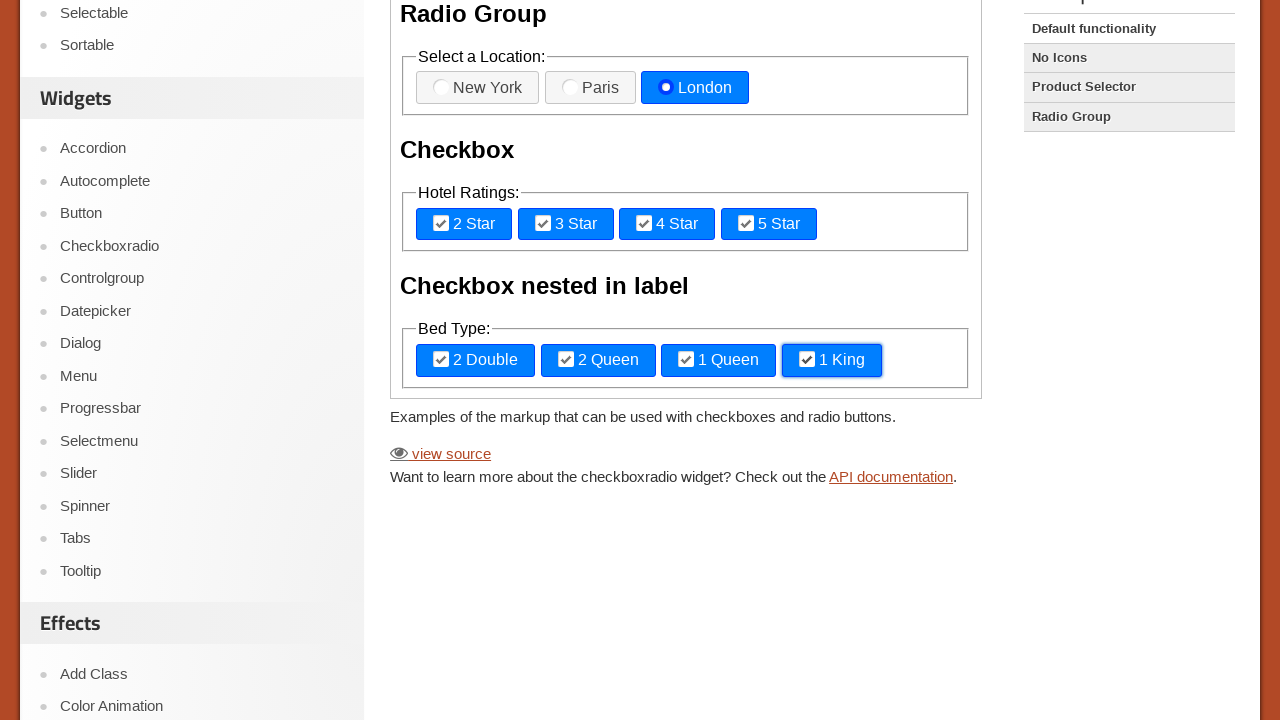

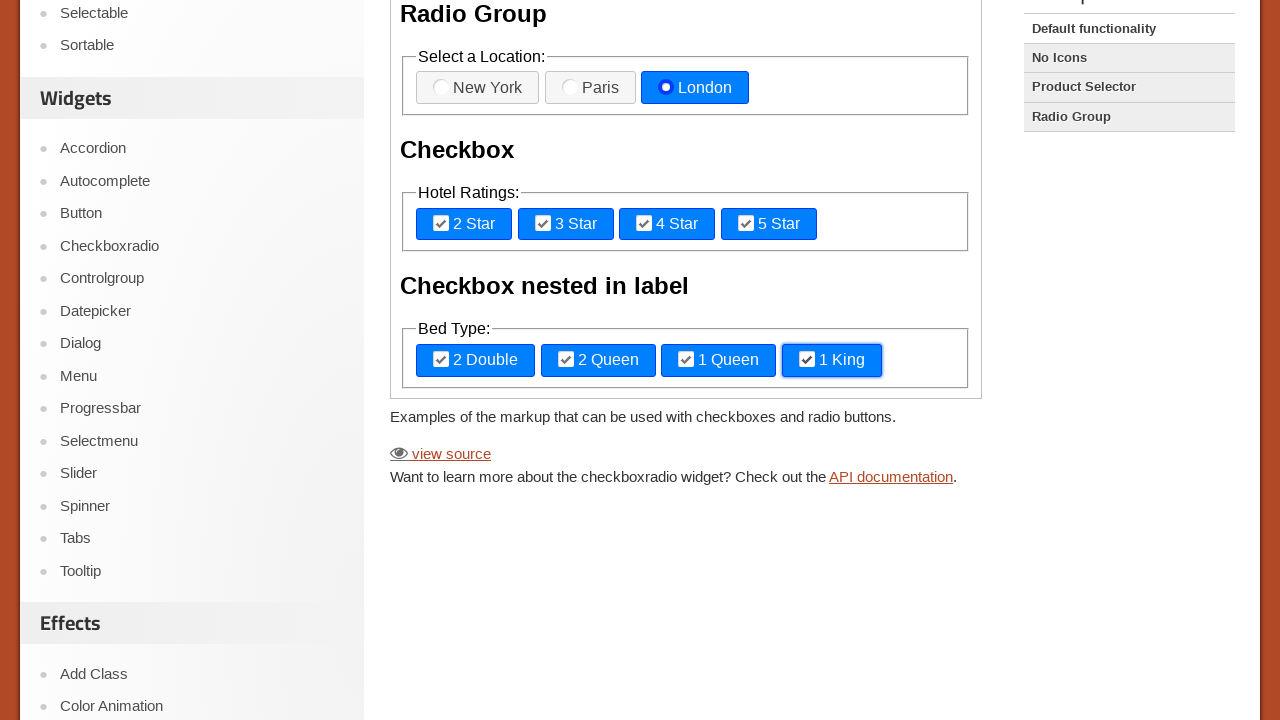